Tests a laminate flooring calculator with different parameters for room and laminate specifications

Starting URL: https://masterskayapola.ru/kalkulyator/laminata.html

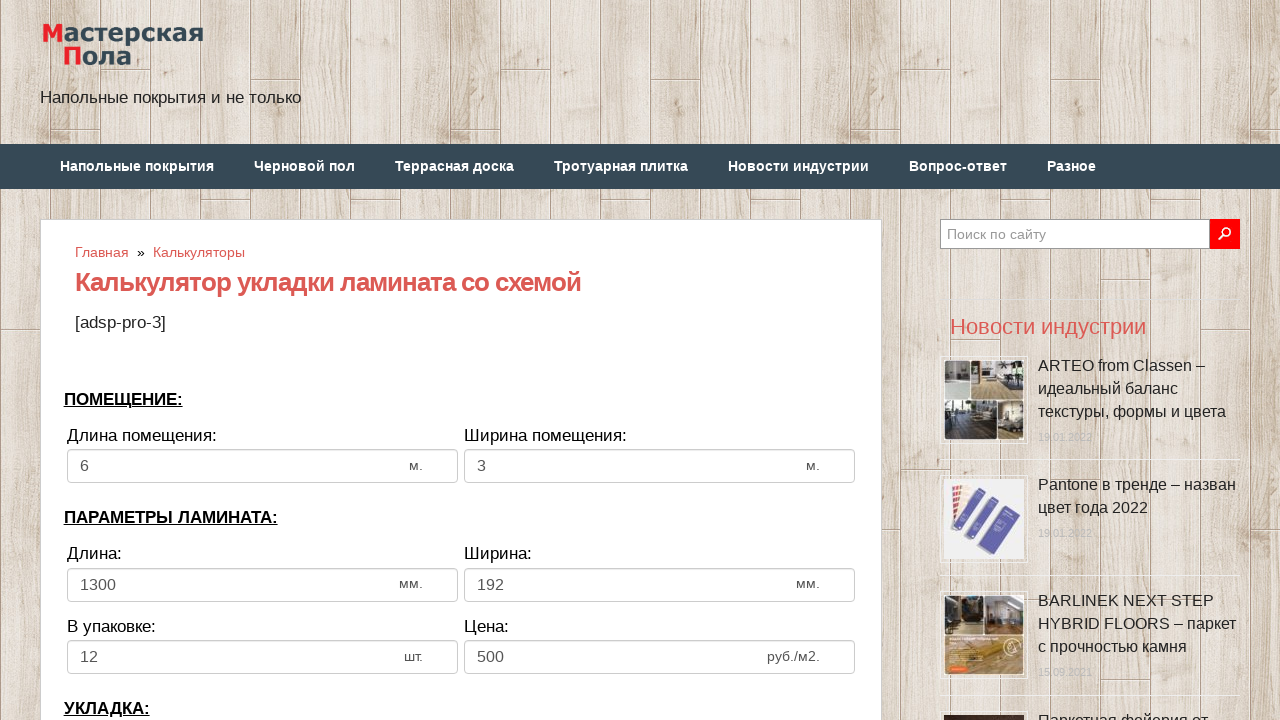

Reloaded the laminate flooring calculator page
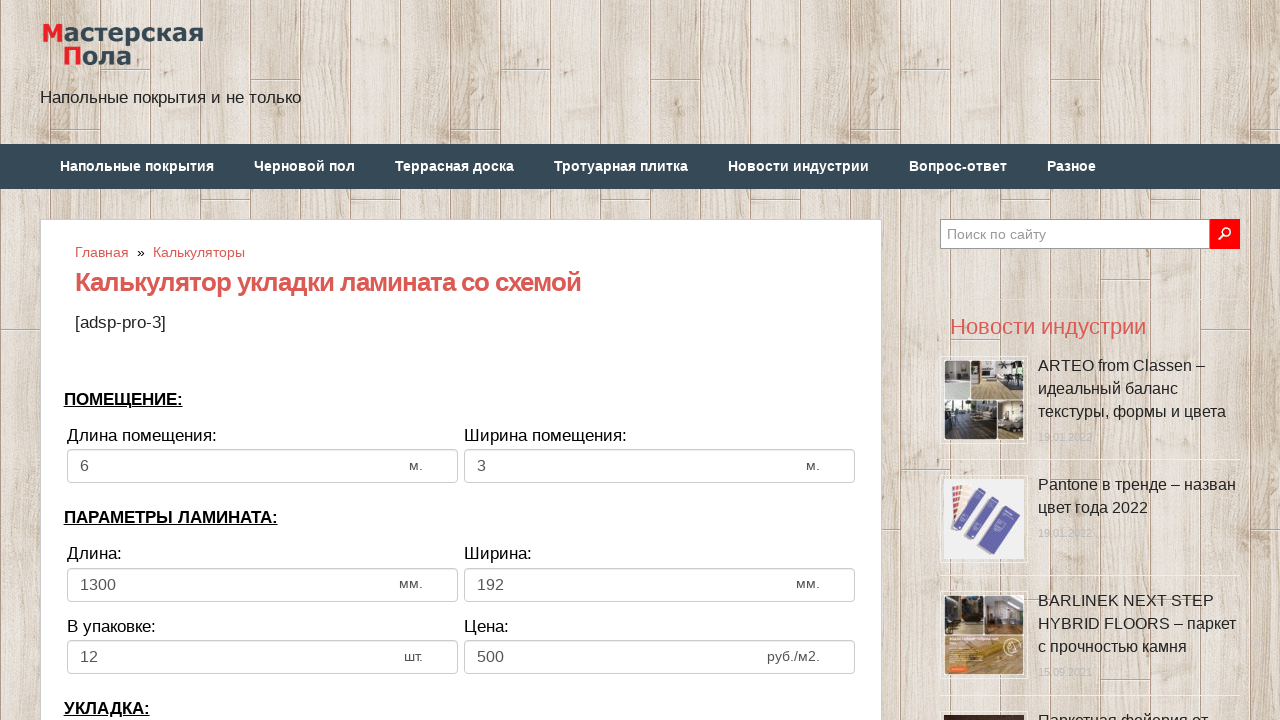

Filled room width field with 3 on //input[@name='calc_roomwidth']
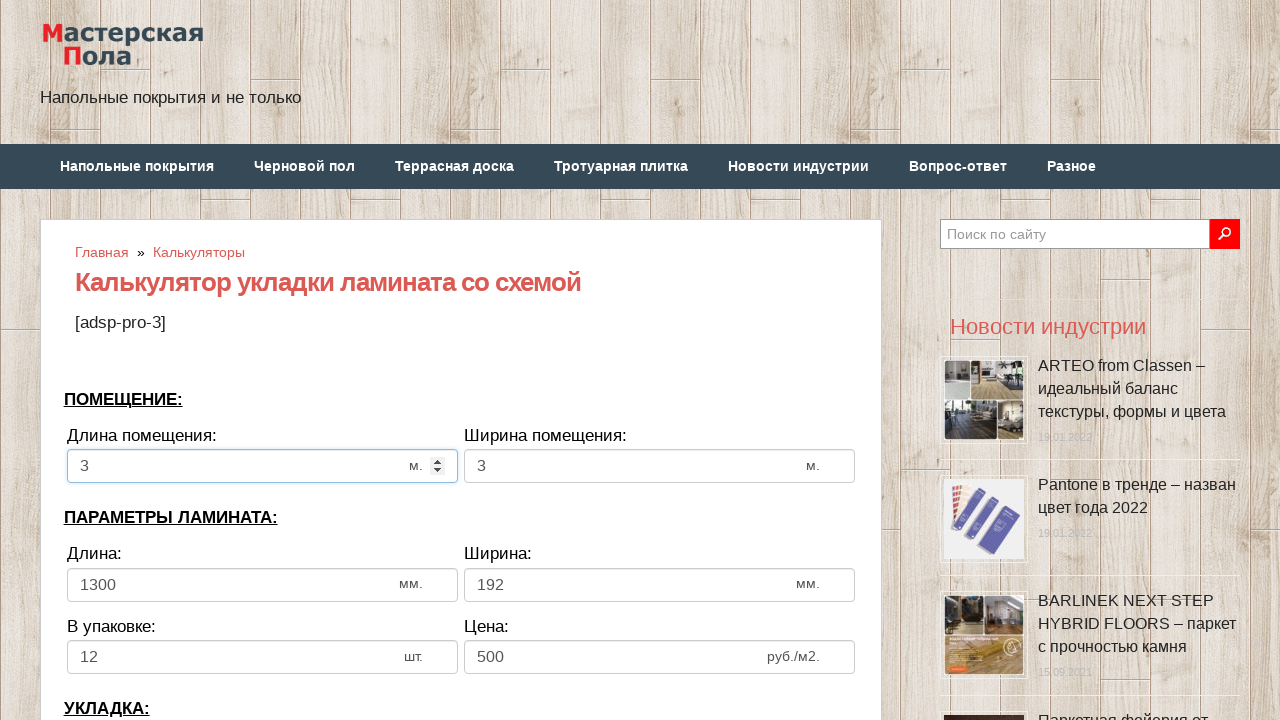

Filled room height field with 1 on //input[@name='calc_roomheight']
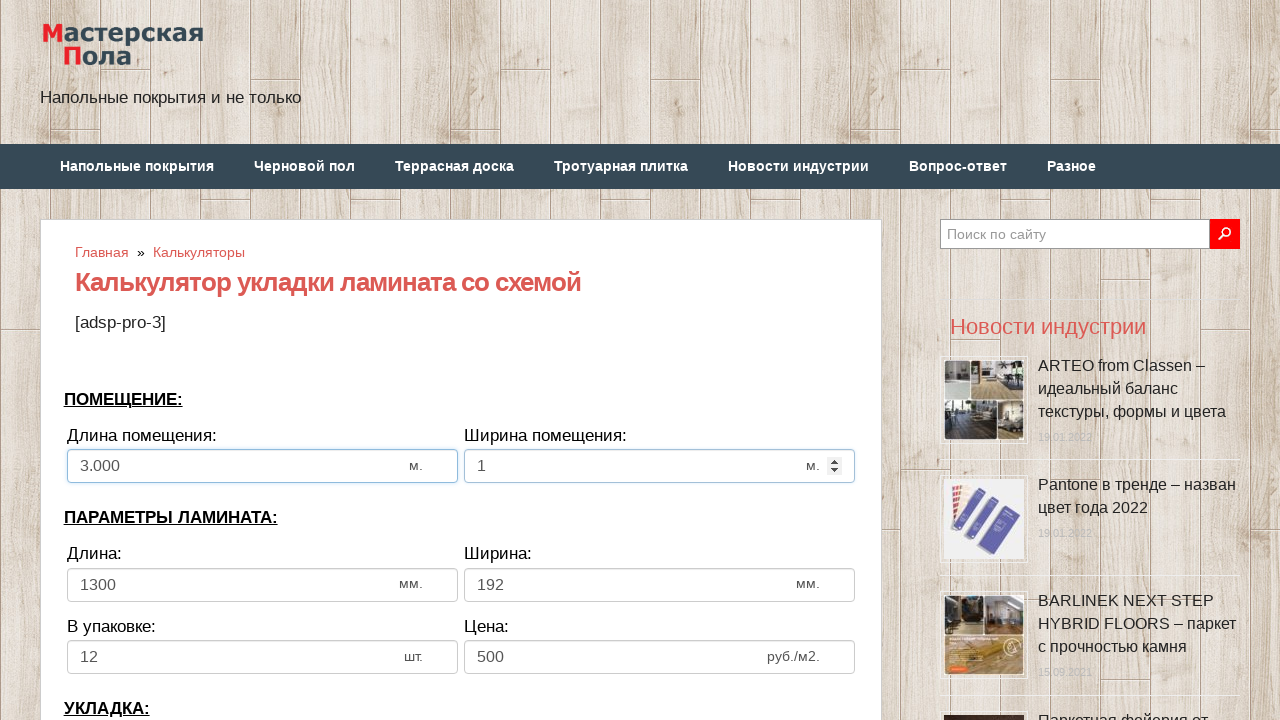

Filled laminate width field with 1000 on //input[@name='calc_lamwidth']
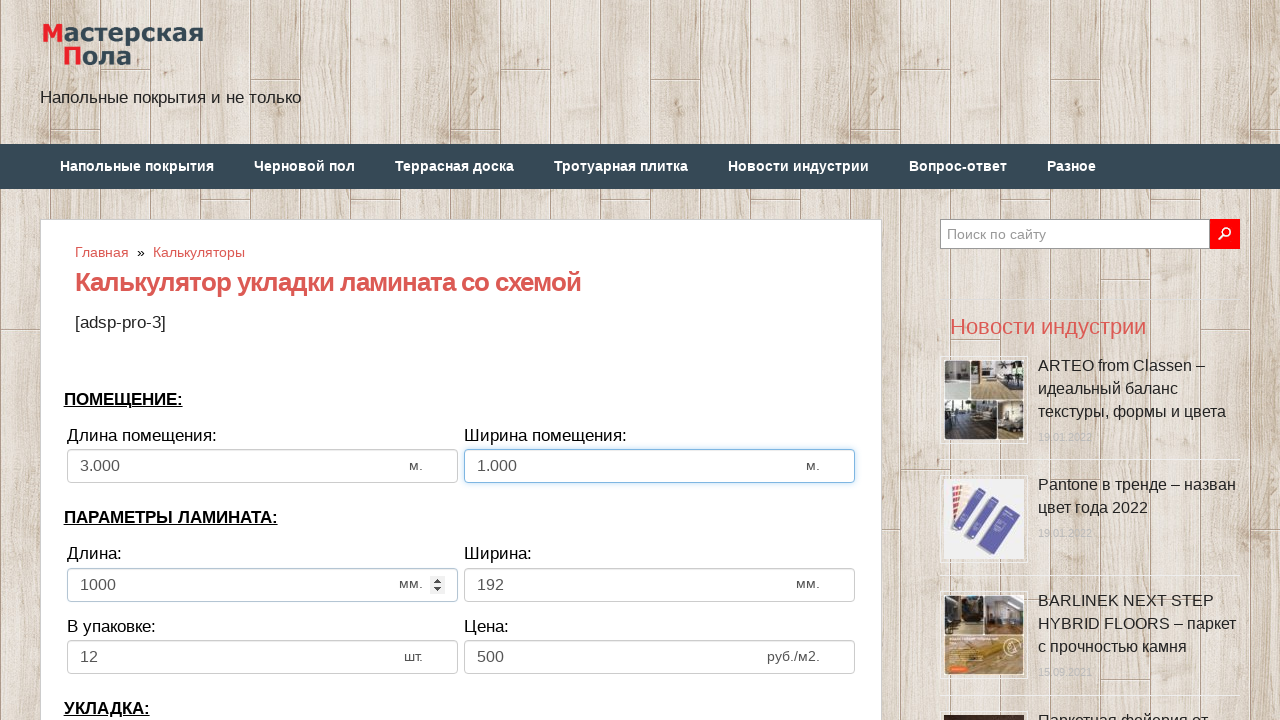

Filled laminate height field with 100 on //input[@name='calc_lamheight']
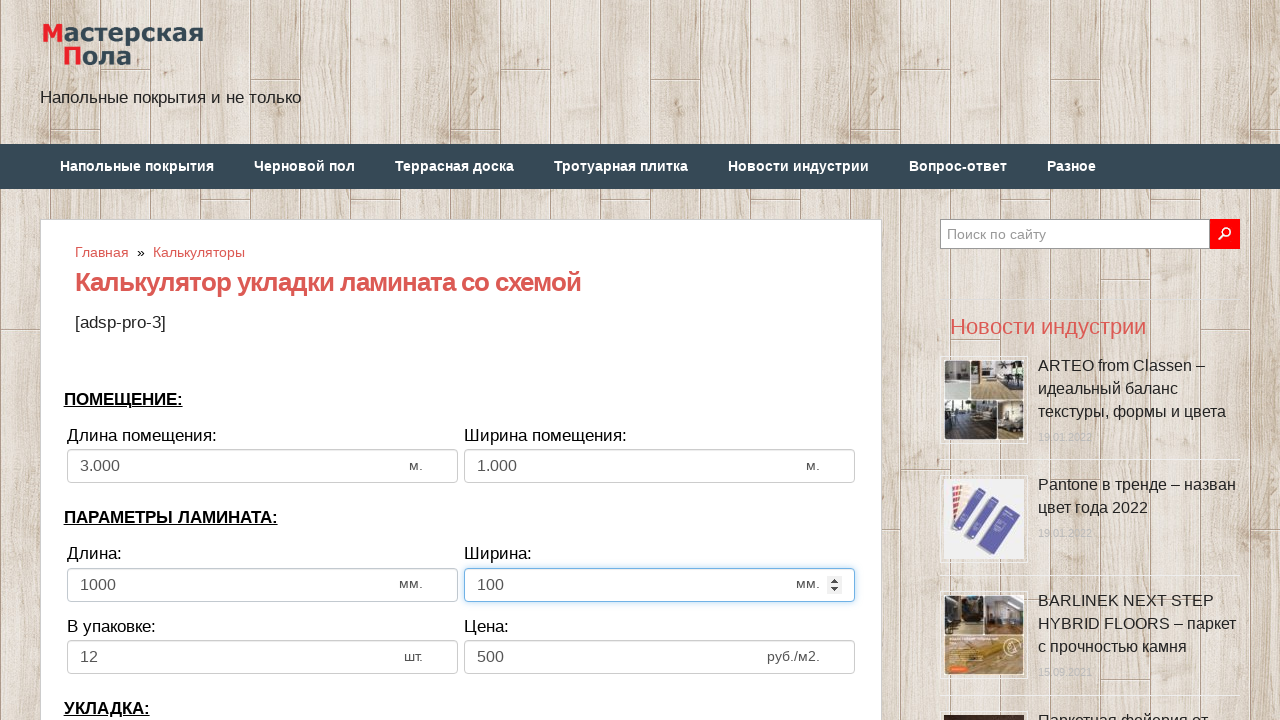

Filled pieces per pack field with 10 on //input[@name='calc_inpack']
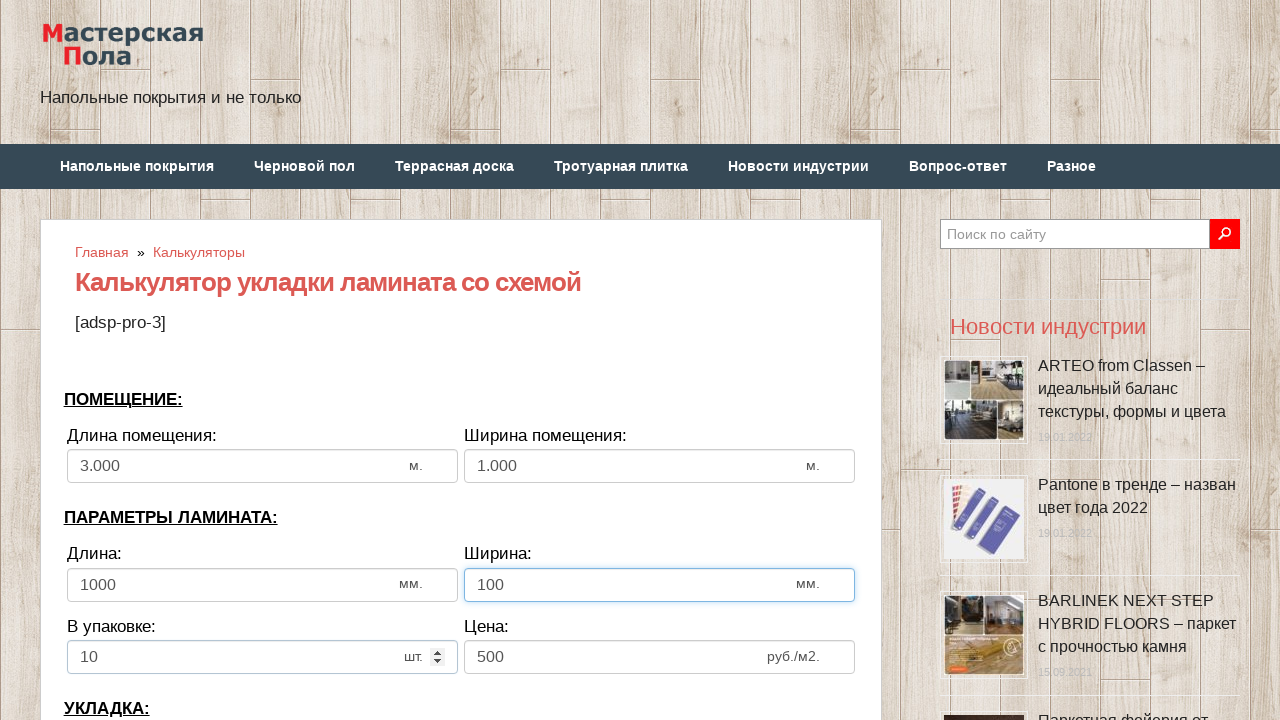

Filled price per pack field with 200 on //input[@name='calc_price']
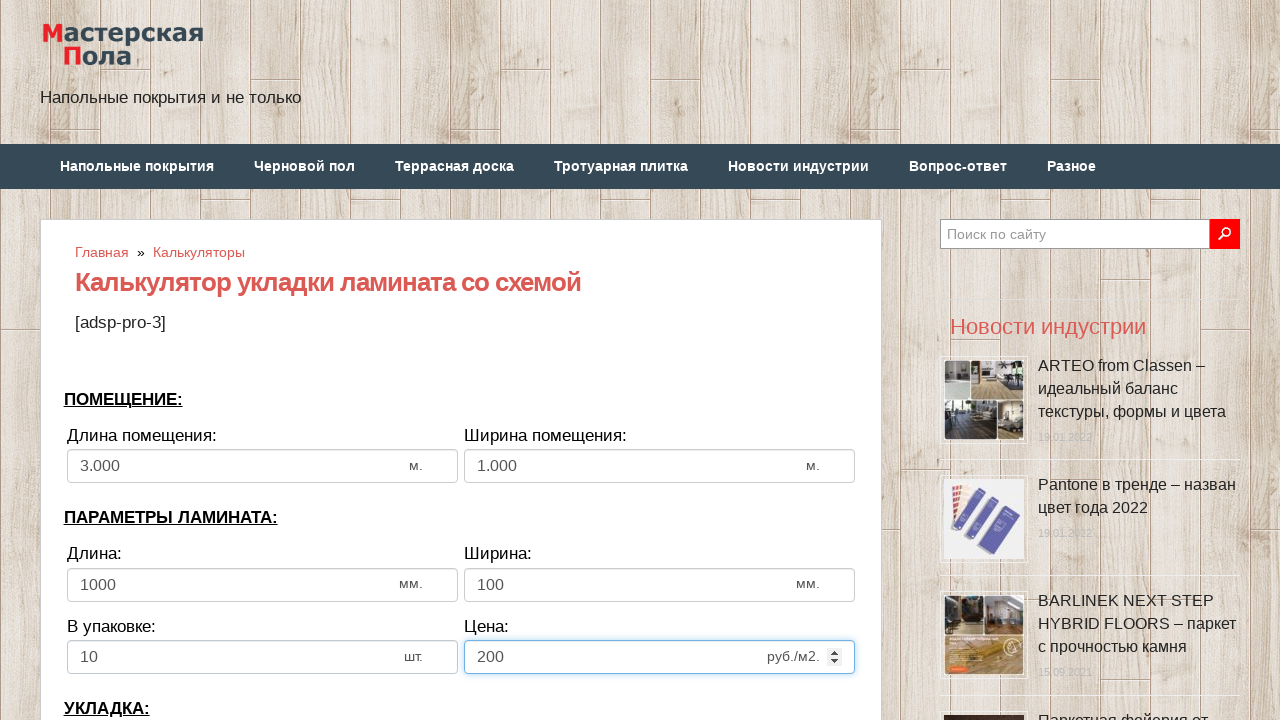

Selected laying direction 'toh' on //select[@name='calc_direct']
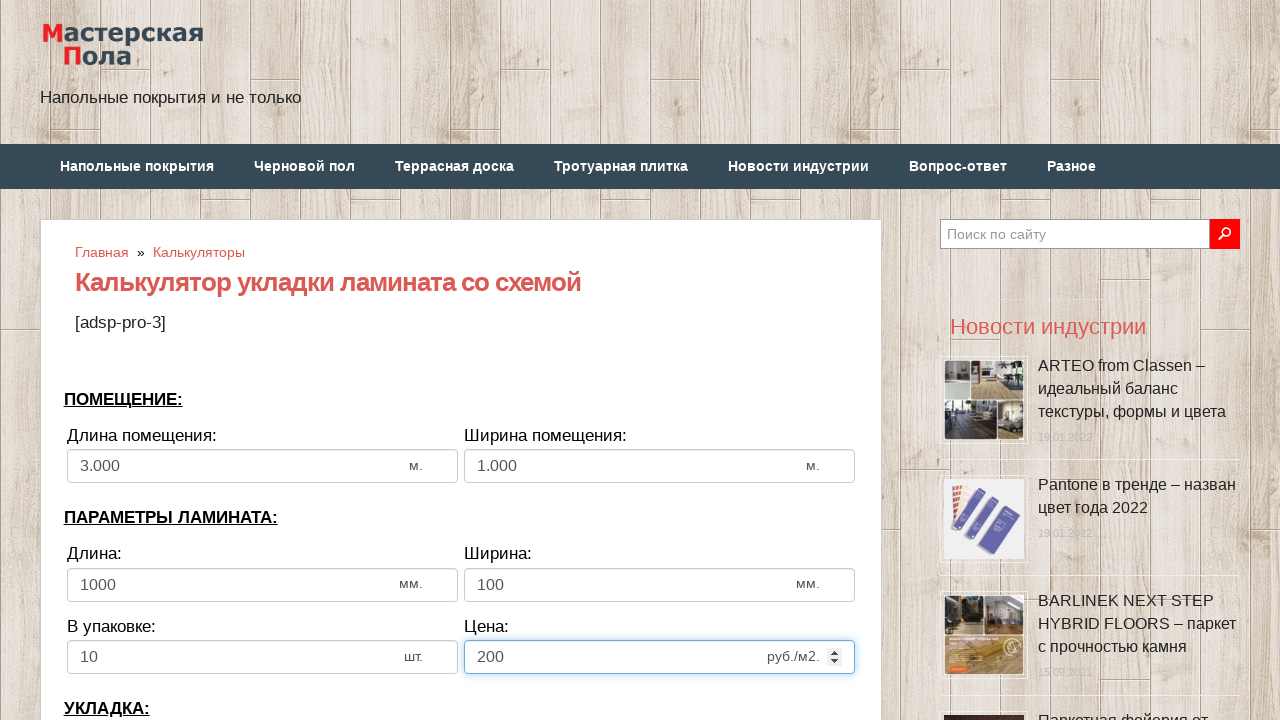

Filled bias/offset field with 100 on //input[@name='calc_bias']
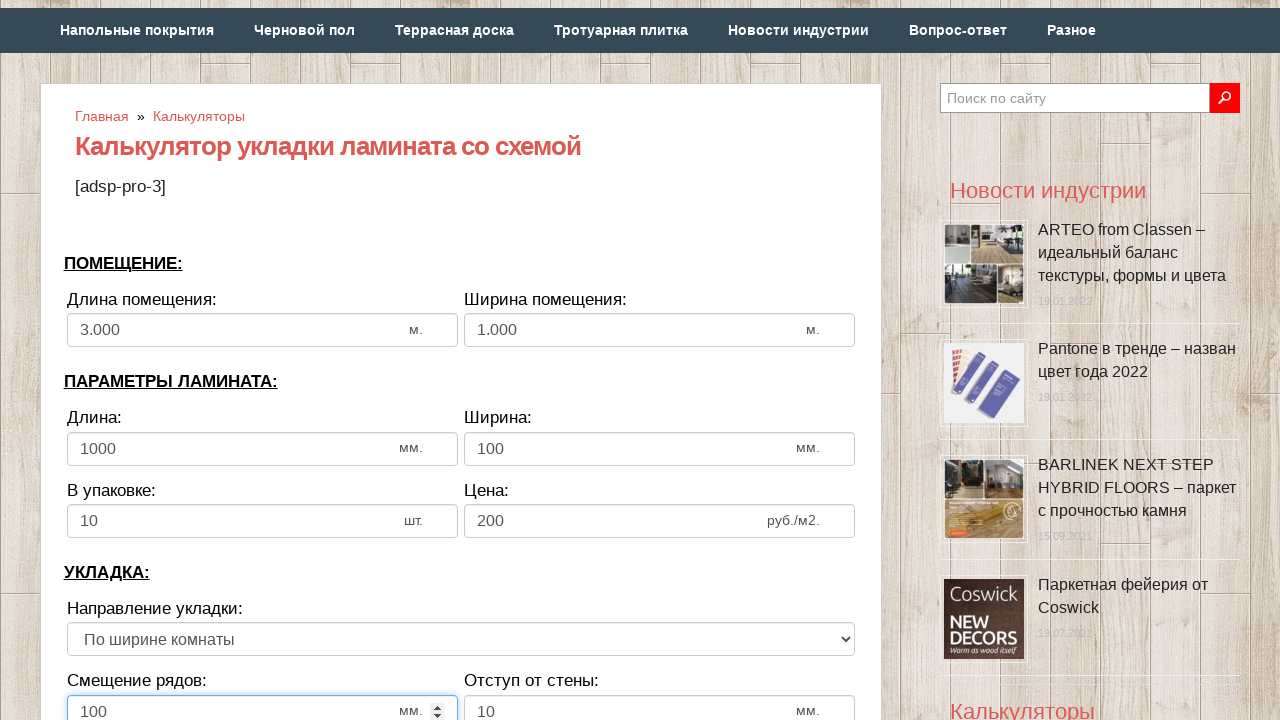

Filled wall distance field with 10 on //input[@name='calc_walldist']
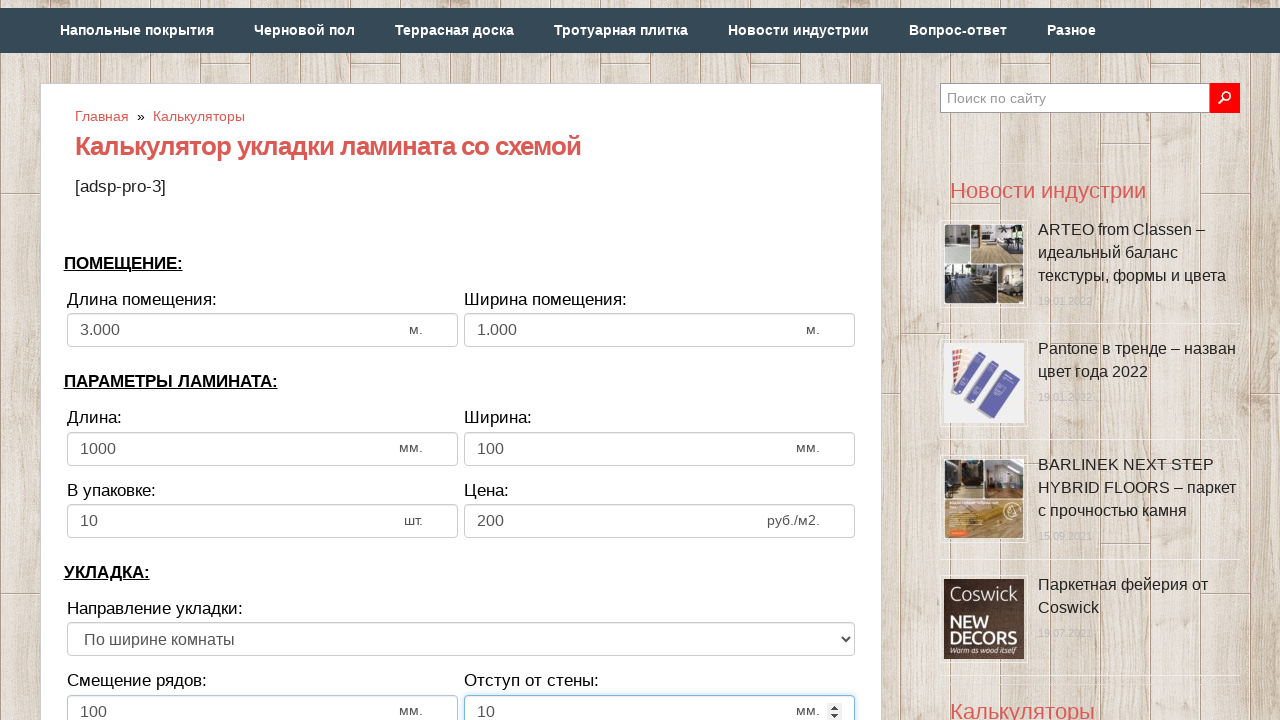

Clicked calculate button at (461, 361) on xpath=//input[@value='Рассчитать']
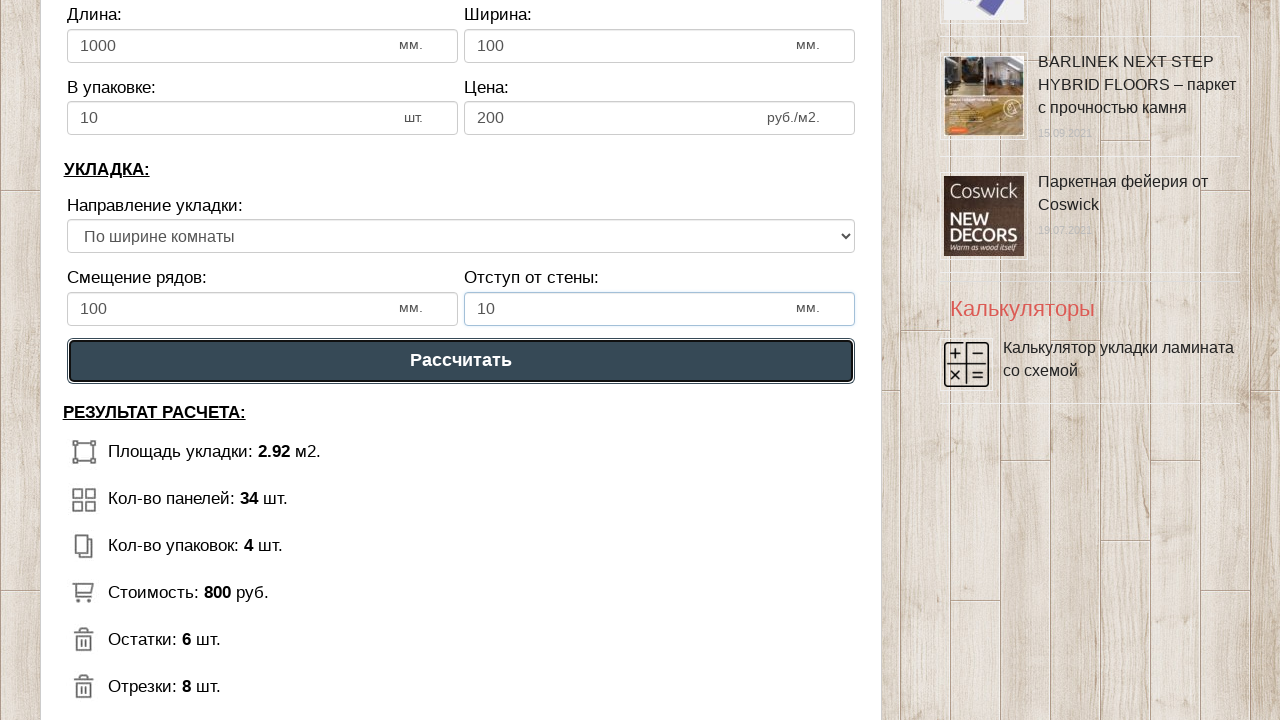

Calculation results loaded and displayed
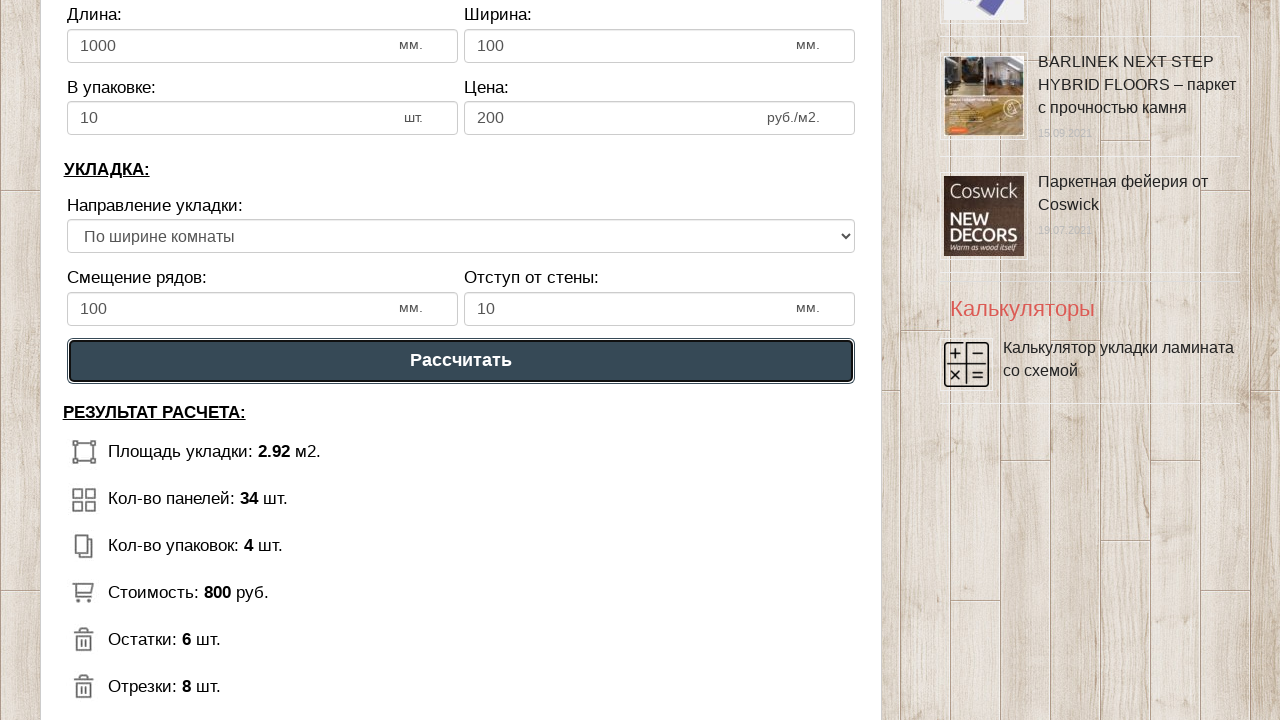

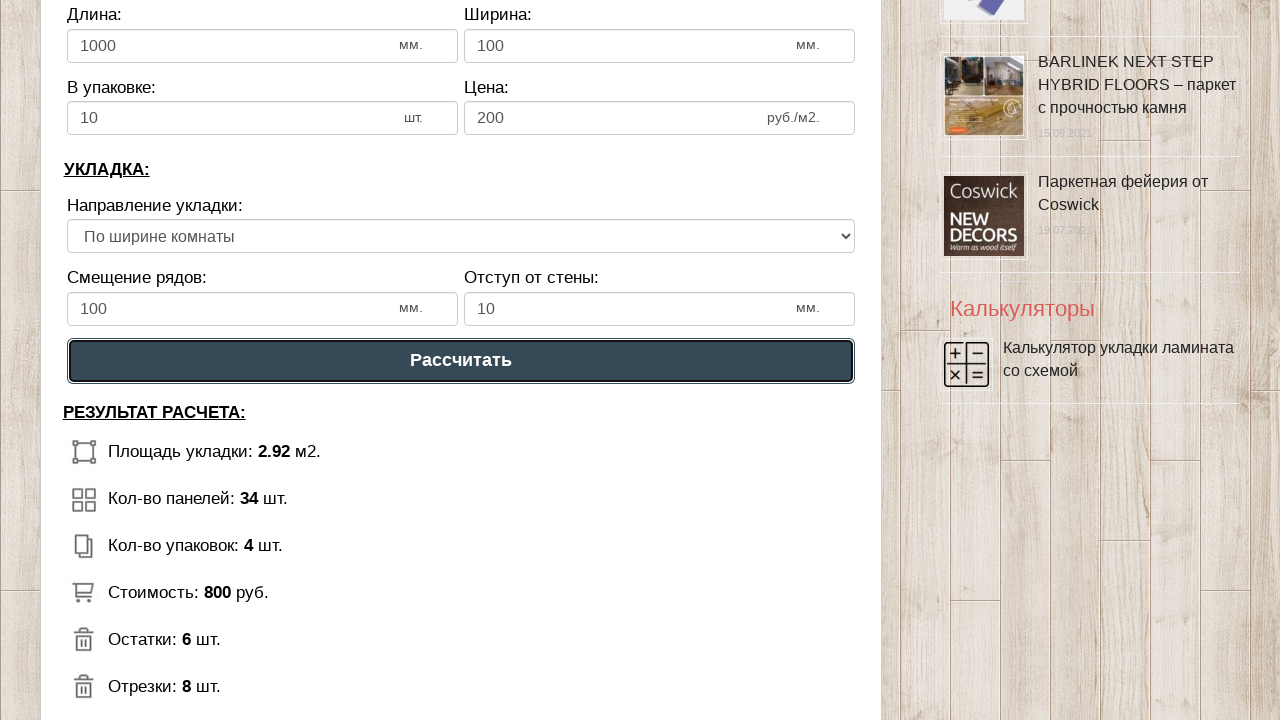